Tests double-click functionality on a button element on a test automation practice page

Starting URL: https://testautomationpractice.blogspot.com/

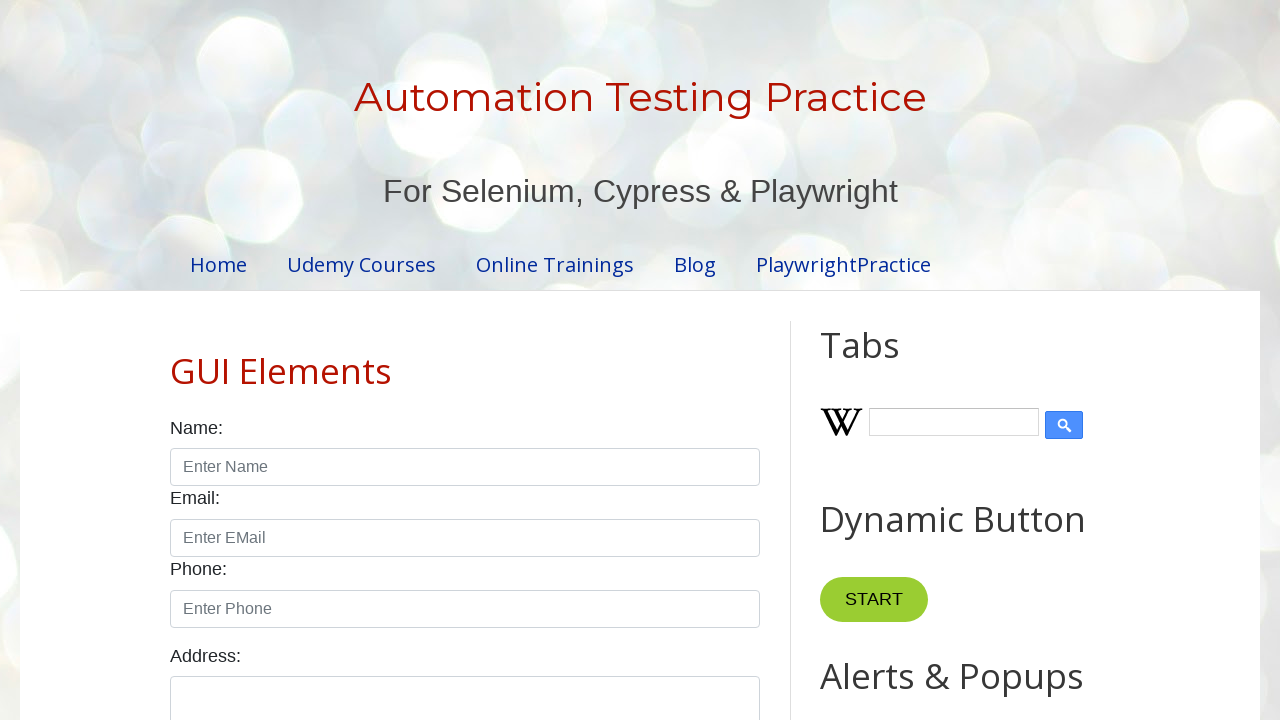

Located double-click button element on test automation practice page
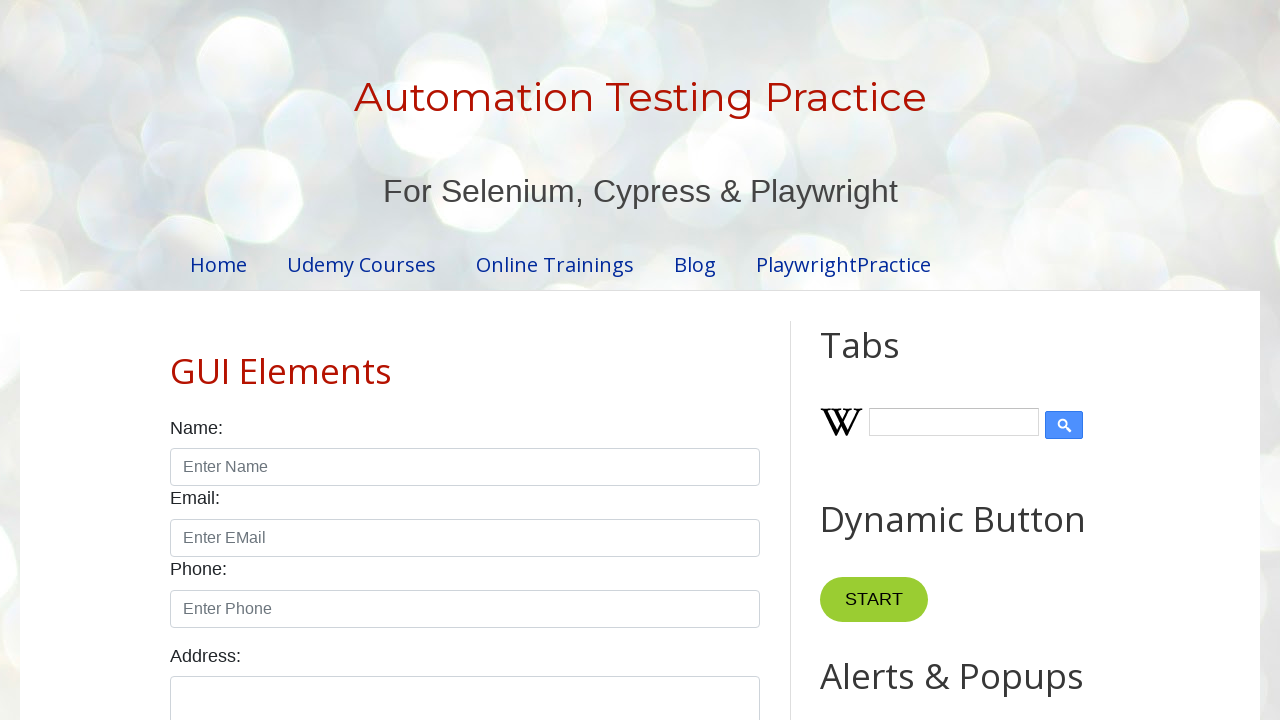

Performed double-click action on button element at (885, 360) on xpath=//*[@id="HTML10"]/div[1]/button
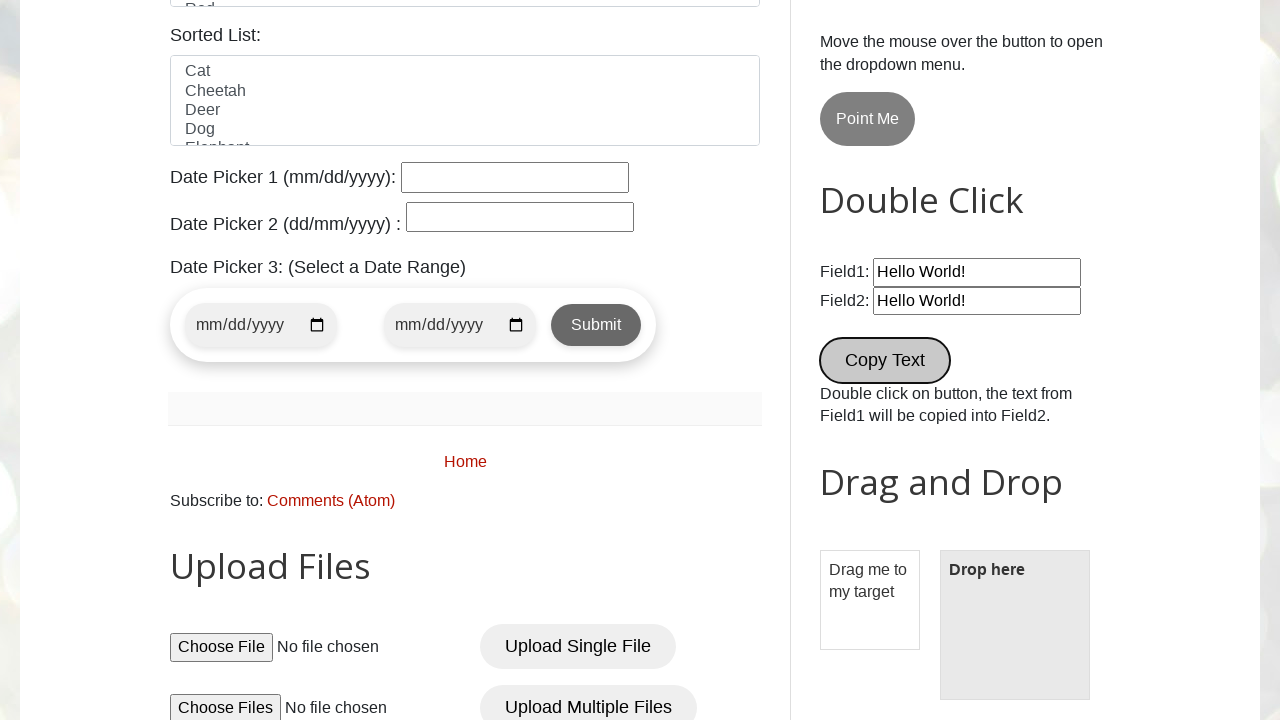

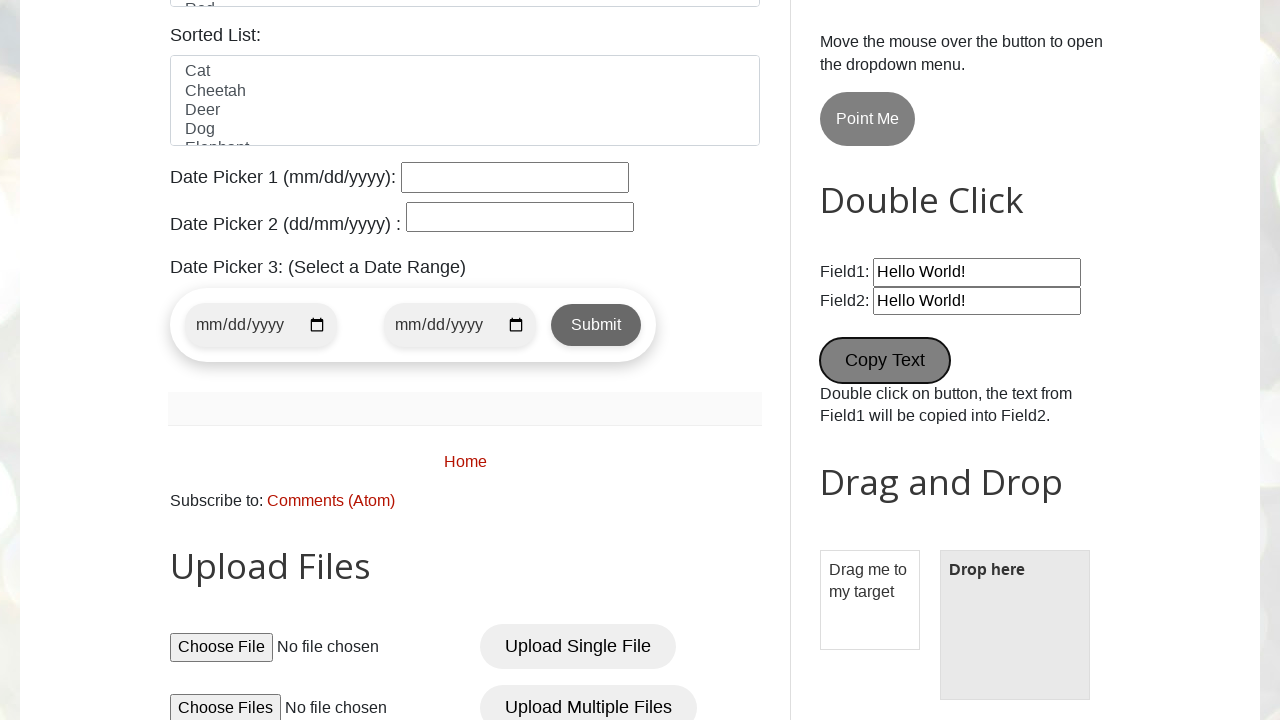